Tests checkbox interaction by ensuring both checkboxes on the page are selected, clicking them if they are not already checked.

Starting URL: https://the-internet.herokuapp.com/checkboxes

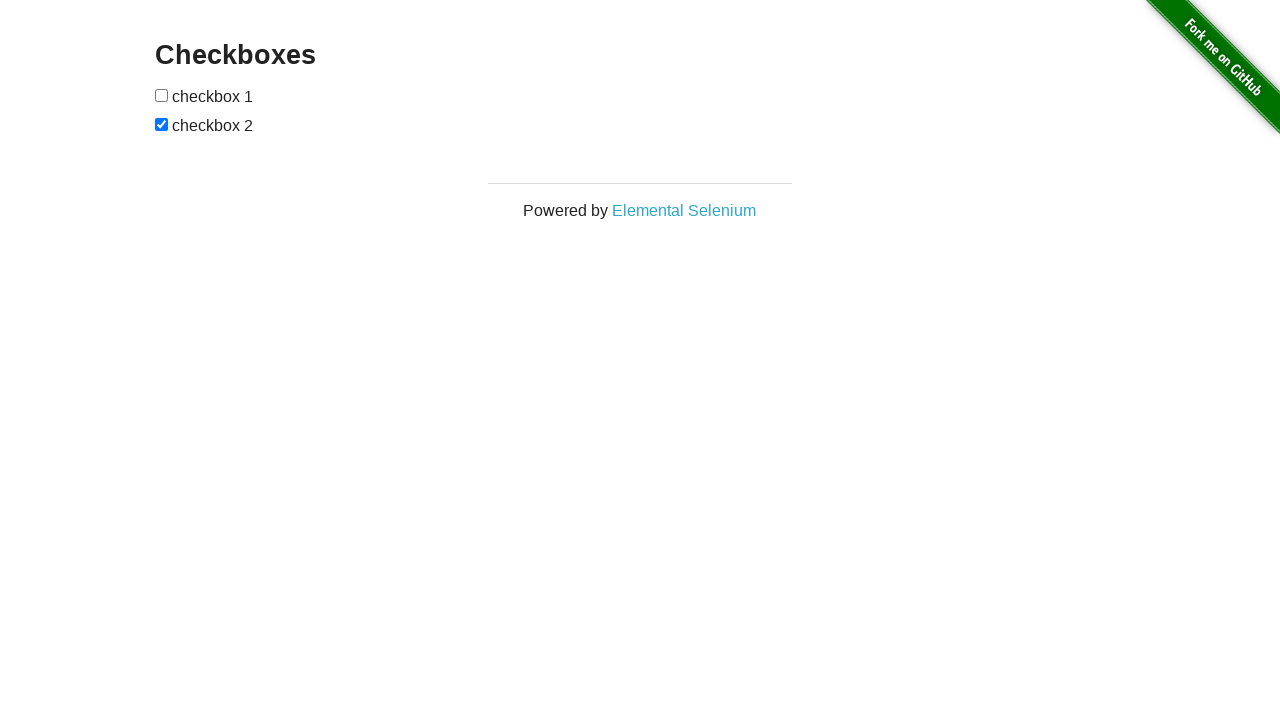

Located first checkbox element
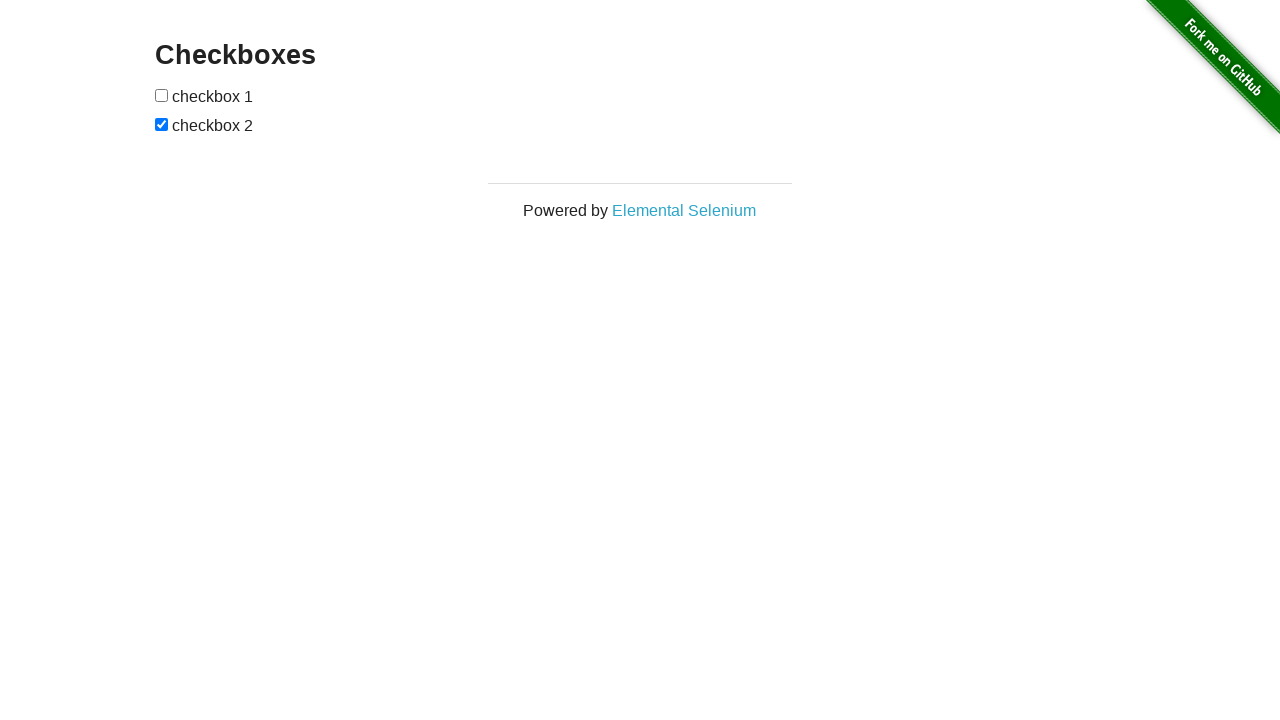

Located second checkbox element
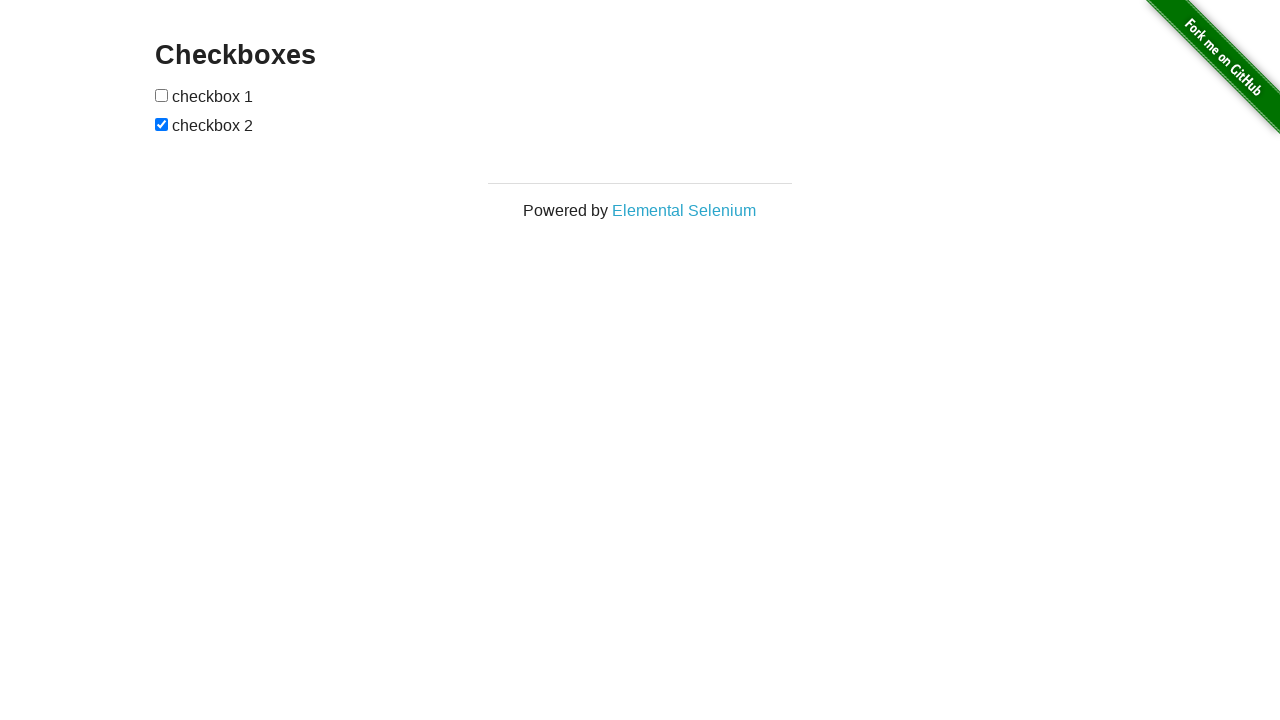

Checkbox 1 was unchecked, clicked to select it at (162, 95) on xpath=//input[1]
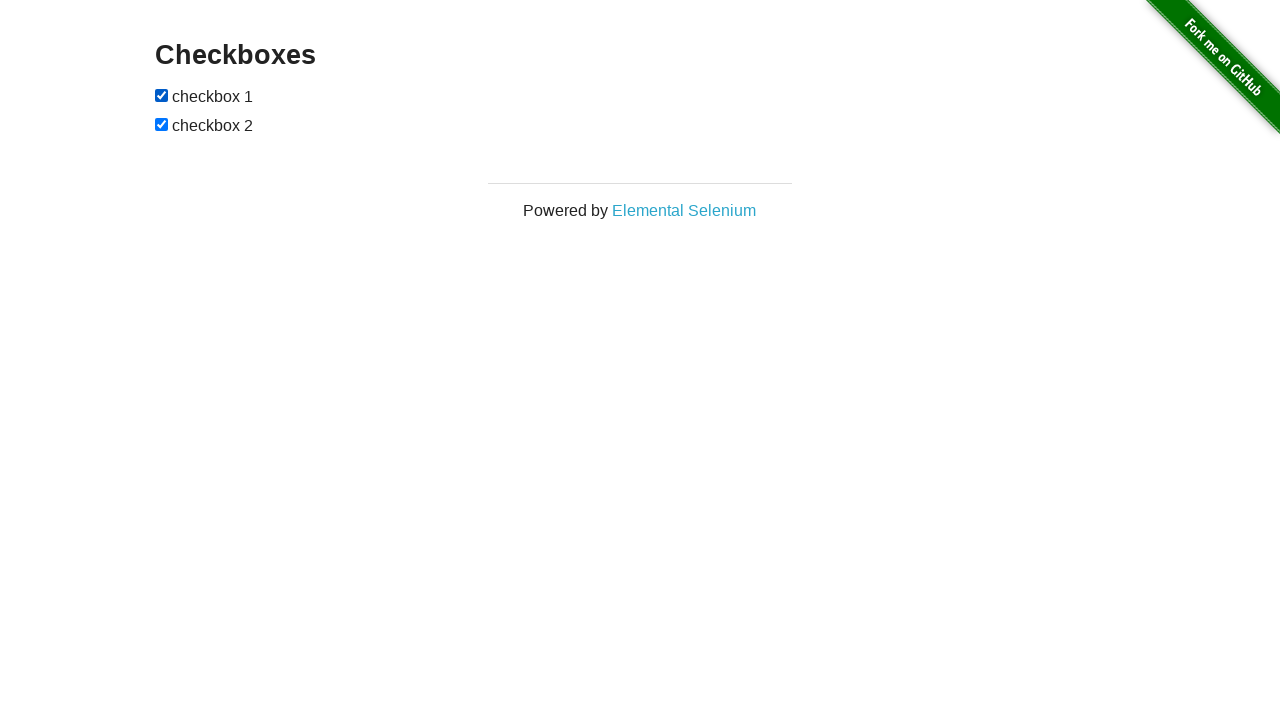

Checkbox 2 is already checked
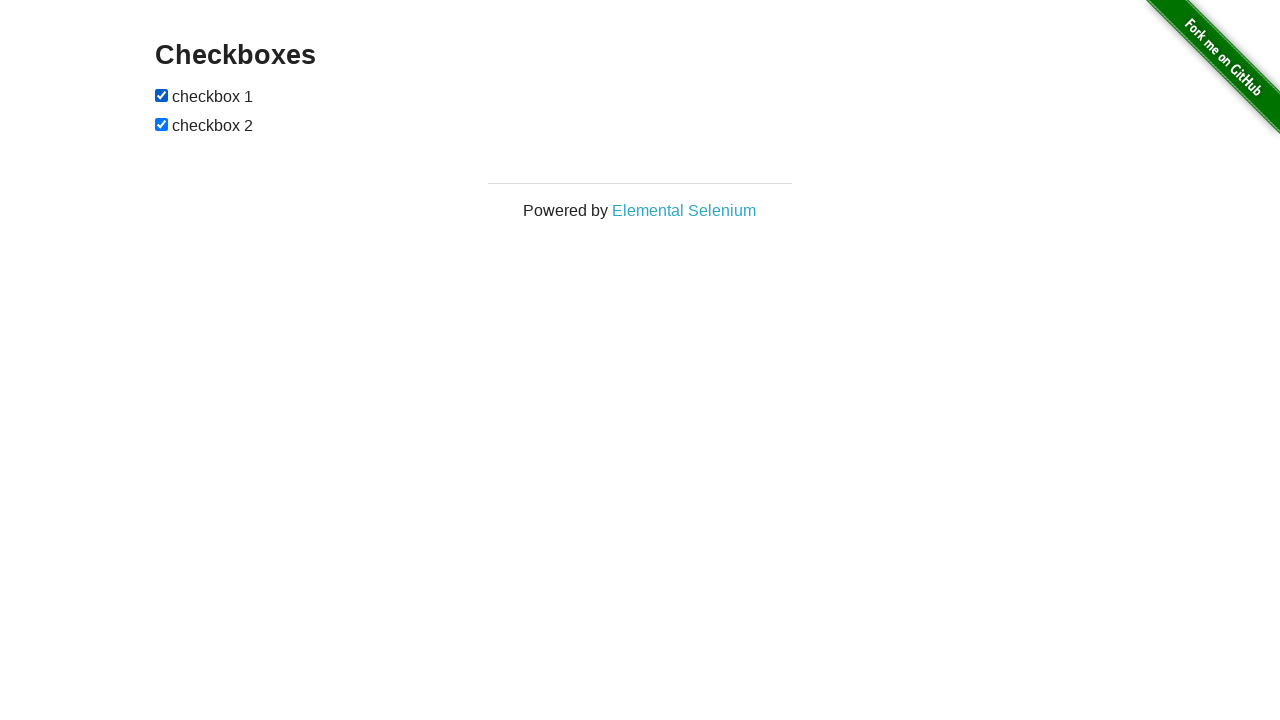

Verified that checkbox 1 is selected
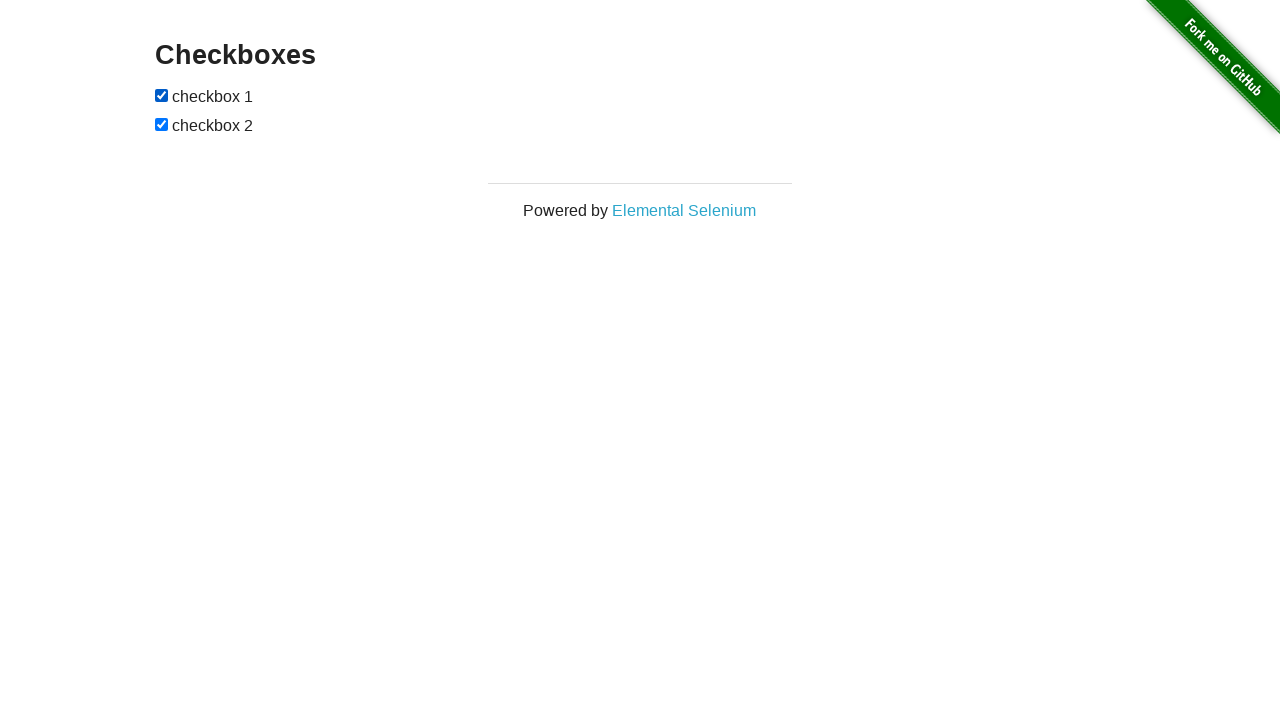

Verified that checkbox 2 is selected
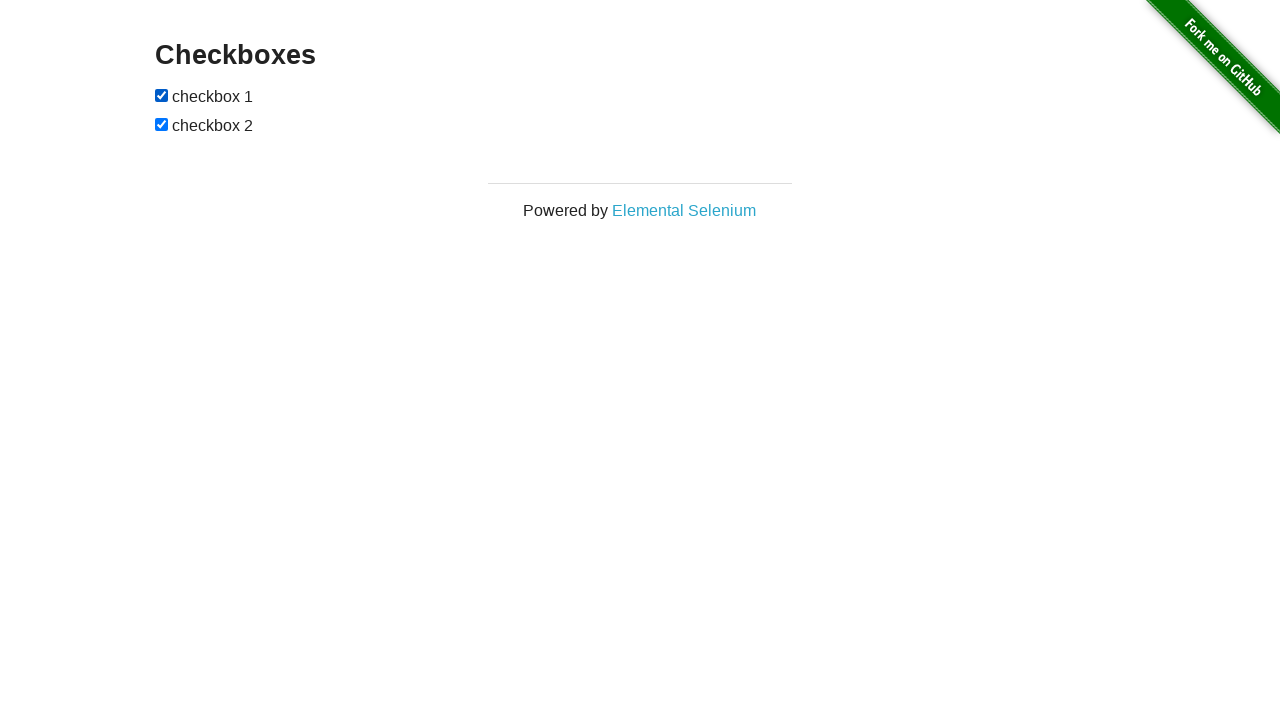

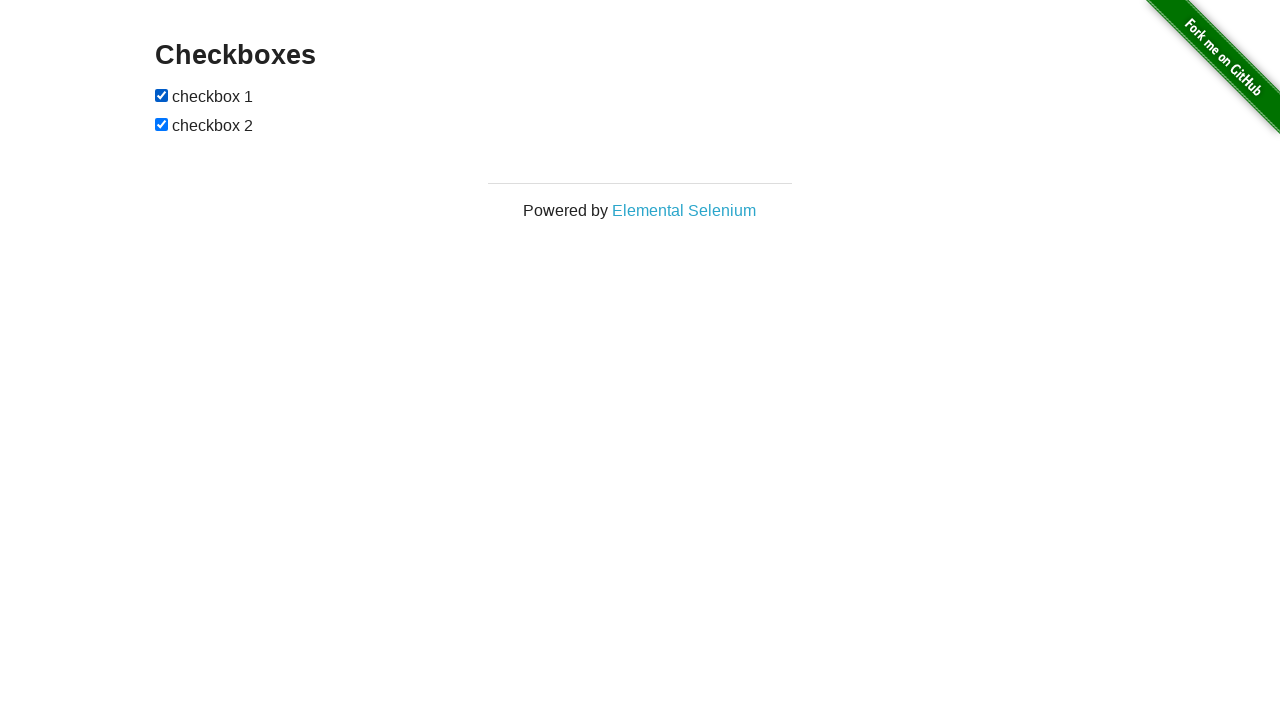